Tests the ParaBank registration form by filling in customer information fields and navigating through registration-related links

Starting URL: https://parabank.parasoft.com/parabank/register.htm

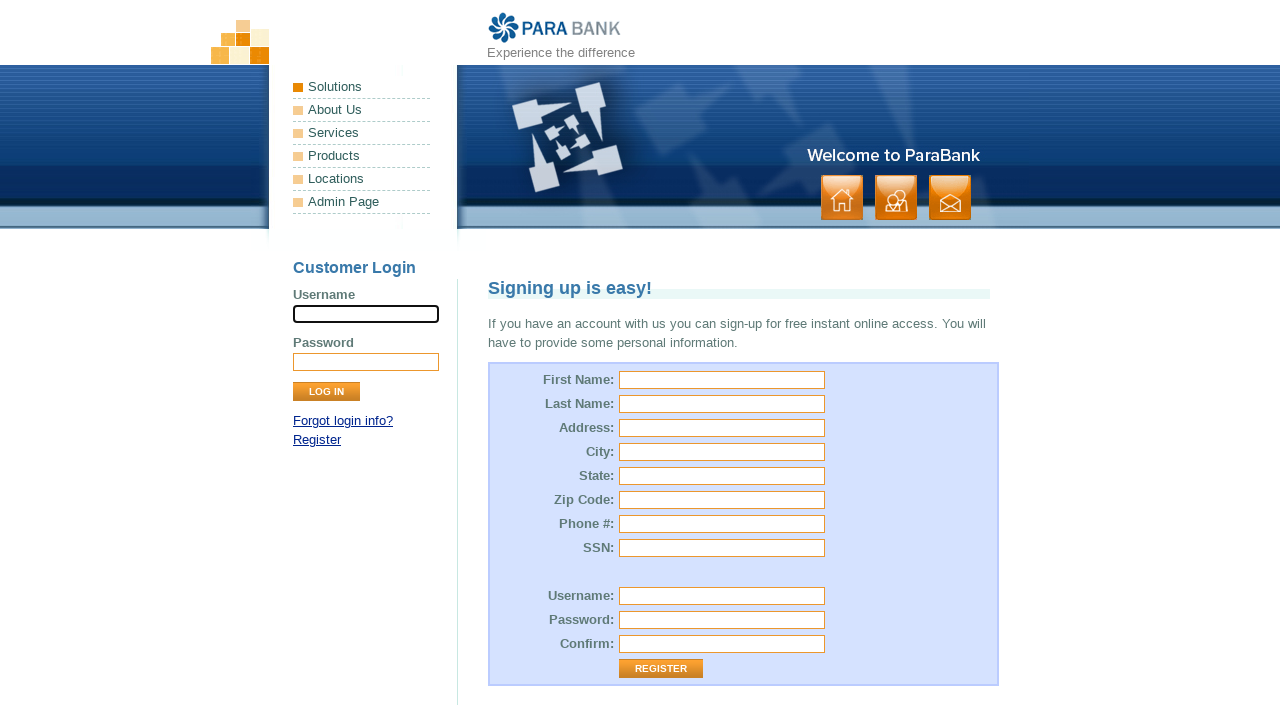

Waited for first name field to be visible
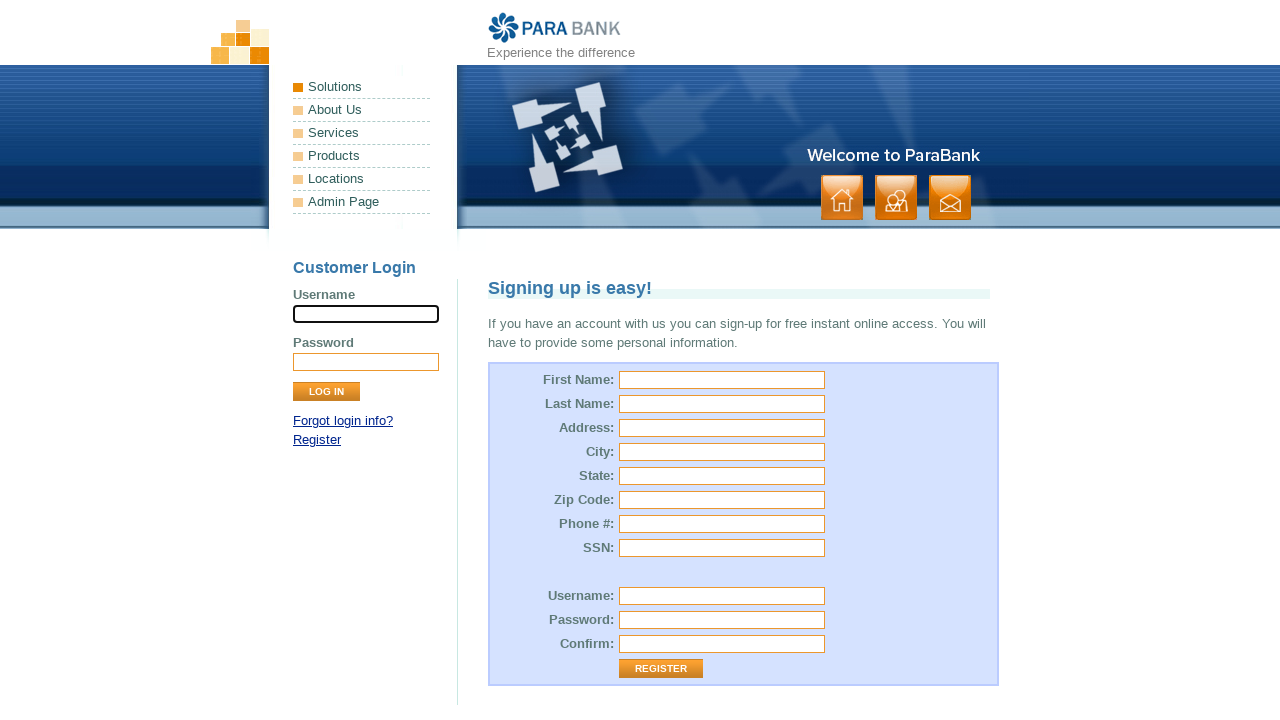

Cleared first name field on #customer\.firstName
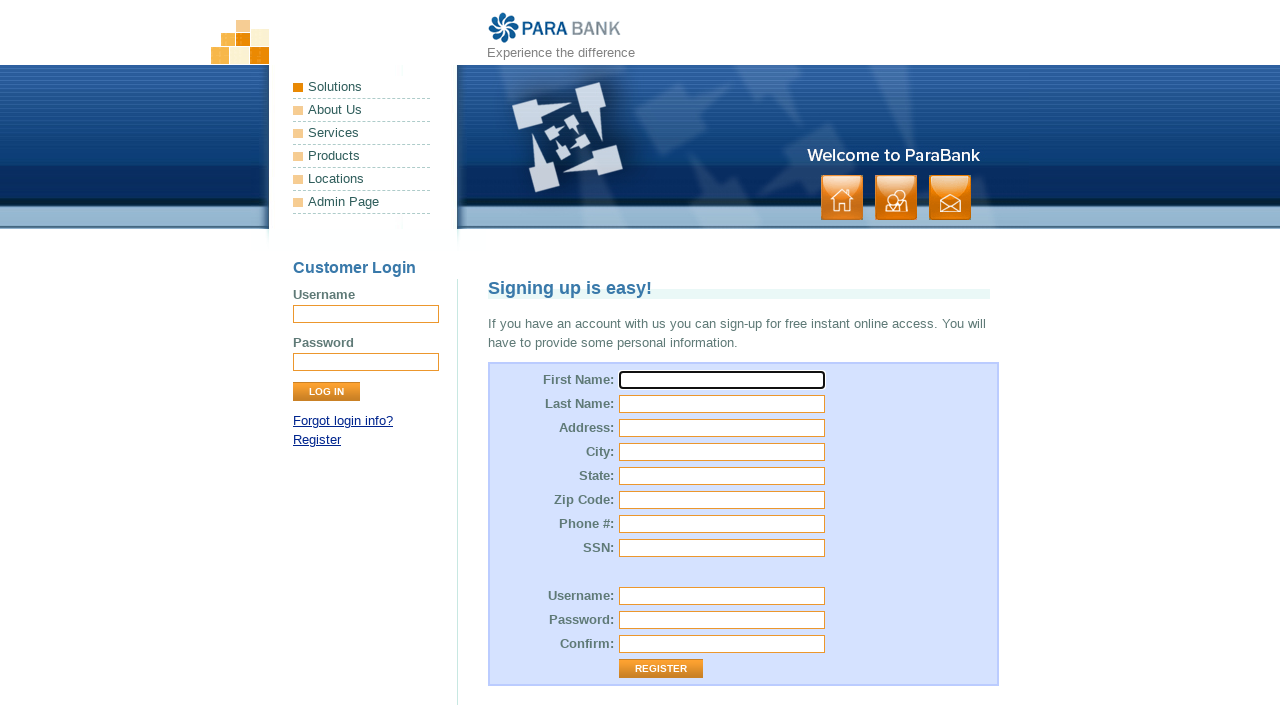

Filled first name field with 'Ali' on #customer\.firstName
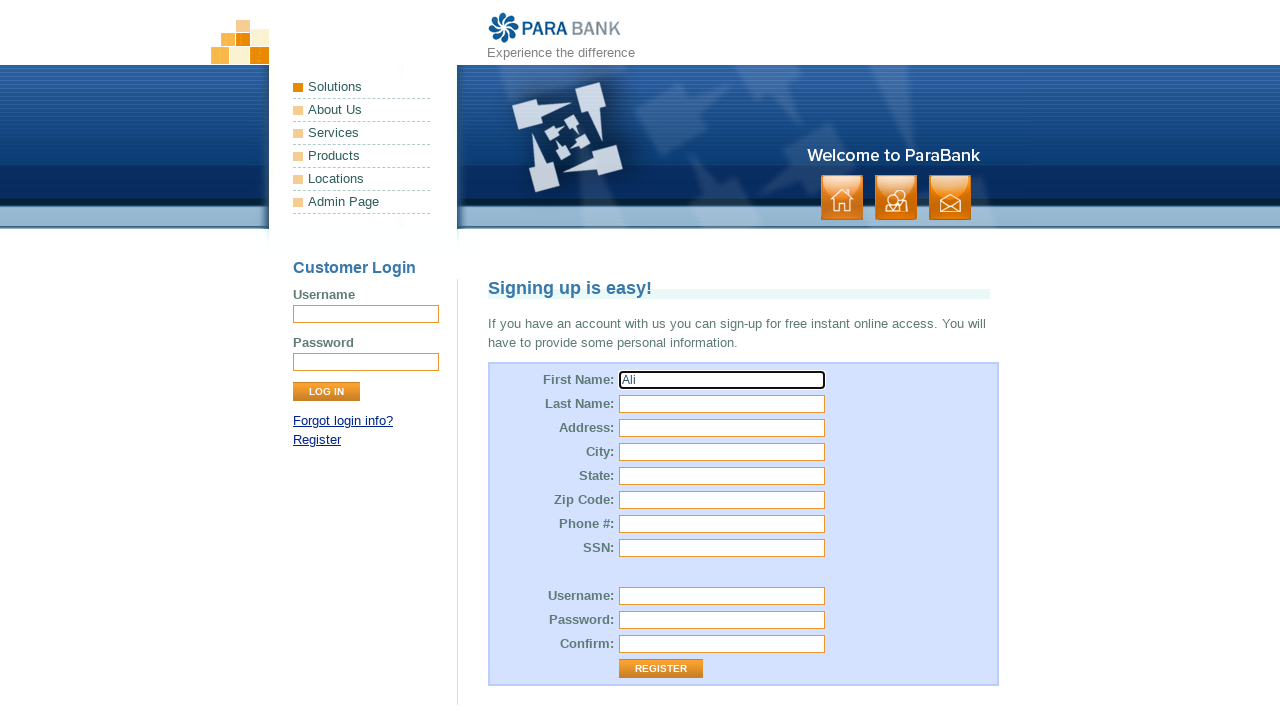

Cleared last name field on [name='customer.lastName']
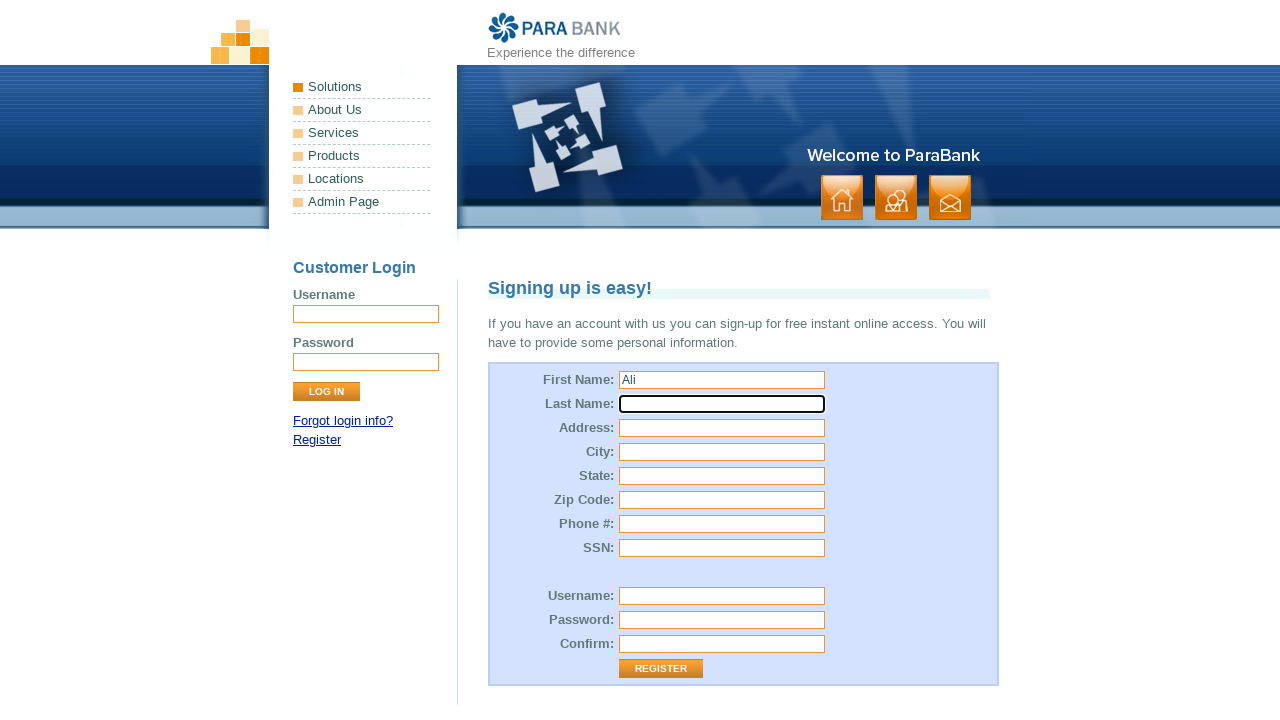

Filled last name field with 'Ahsan' on [name='customer.lastName']
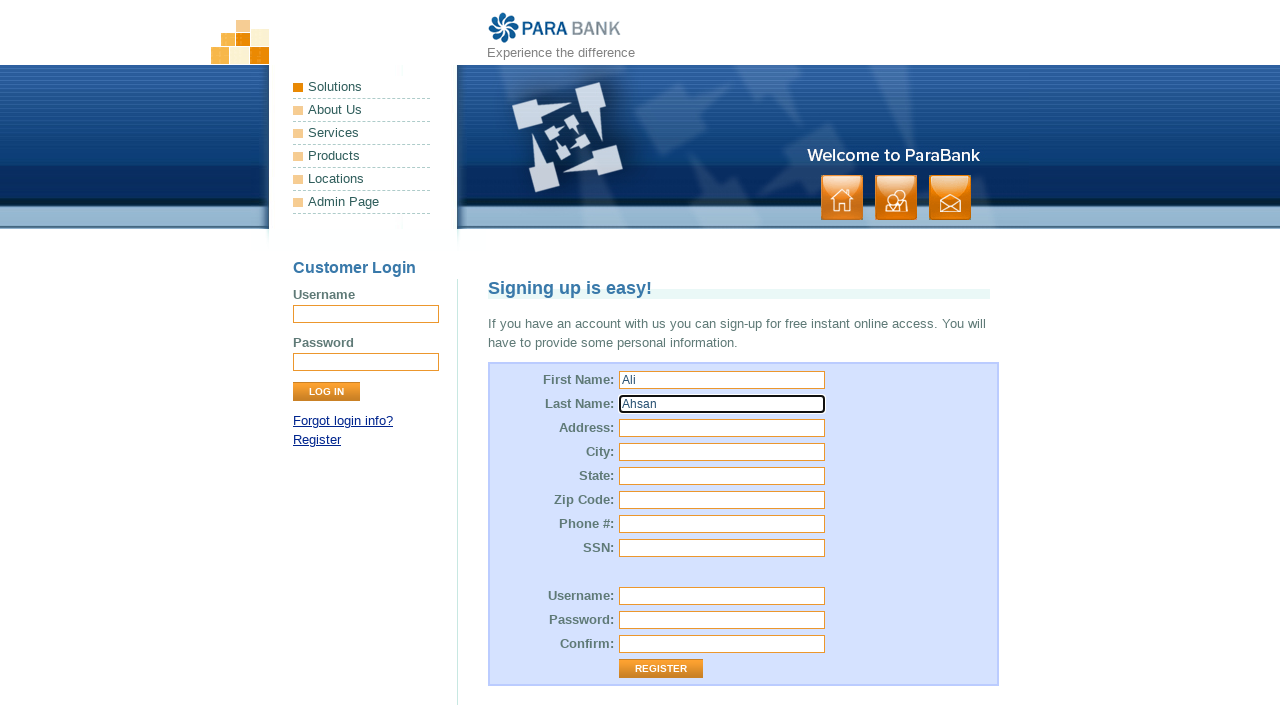

Clicked on 'Forgot login info?' link at (343, 421) on text=gin info?
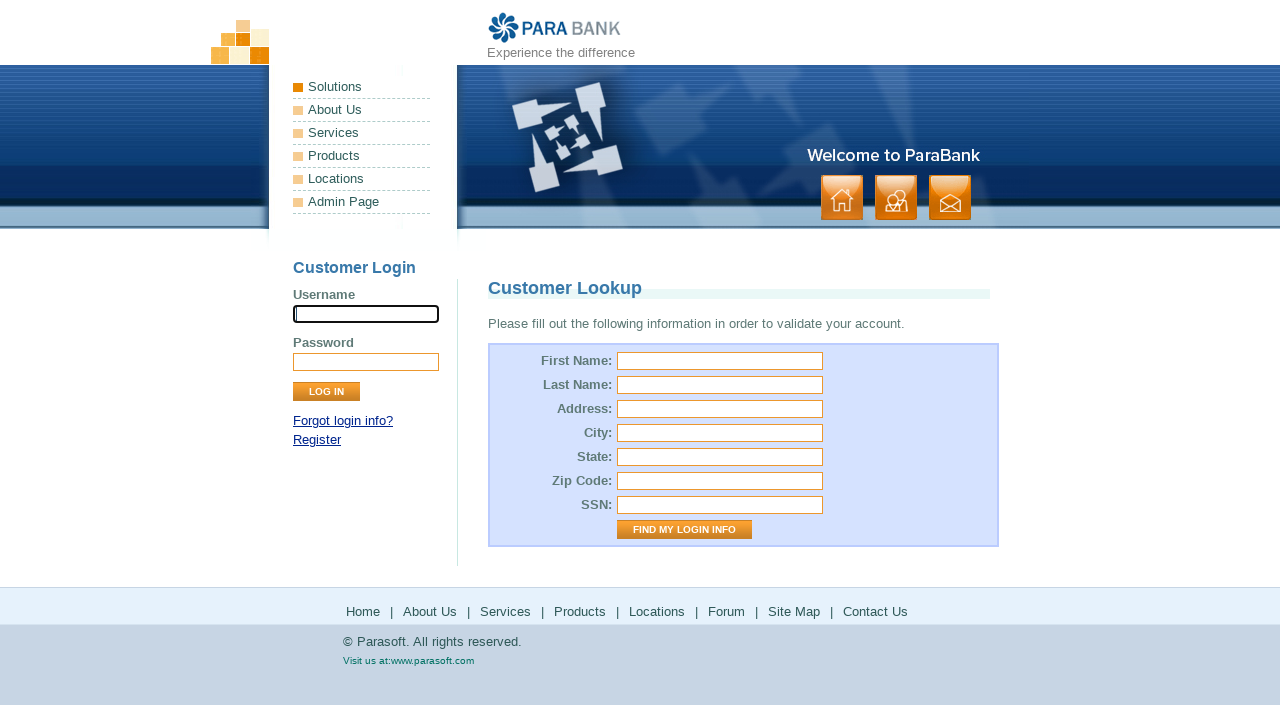

Clicked on 'Register' link at (317, 440) on text=Register
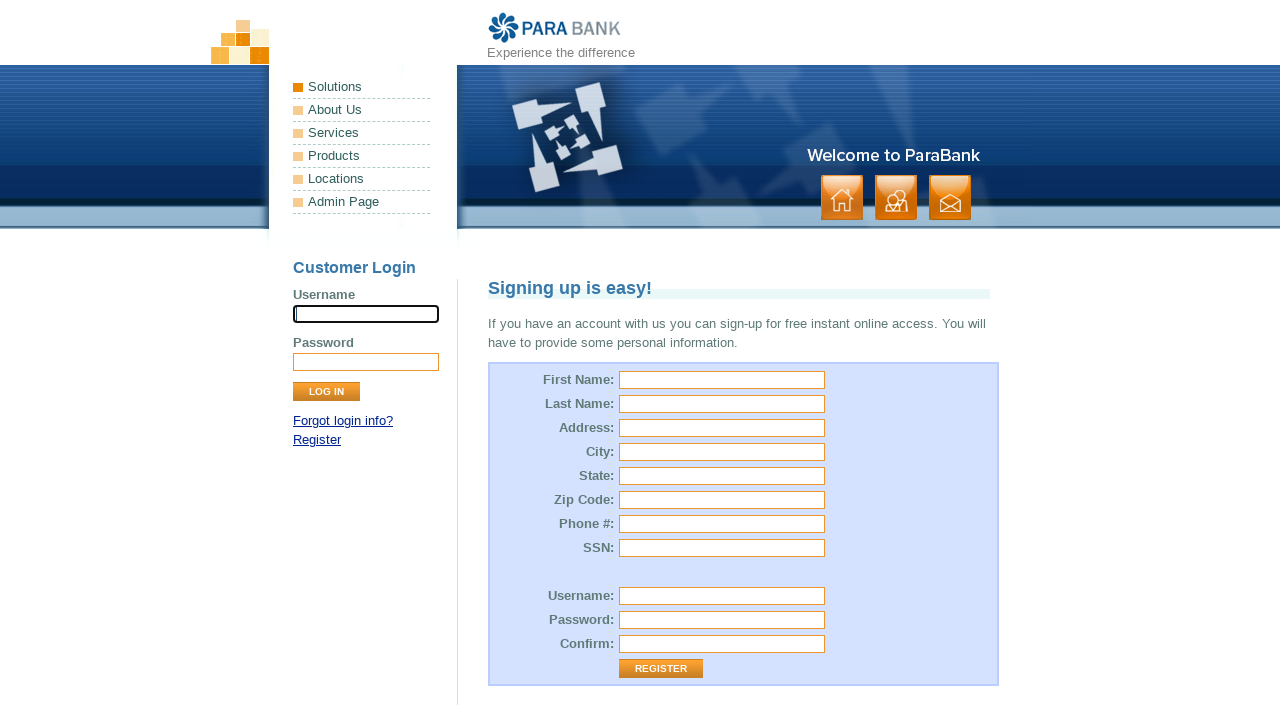

Filled SSN field with 'asdsajadlk' on input[id='customer\.ssn']
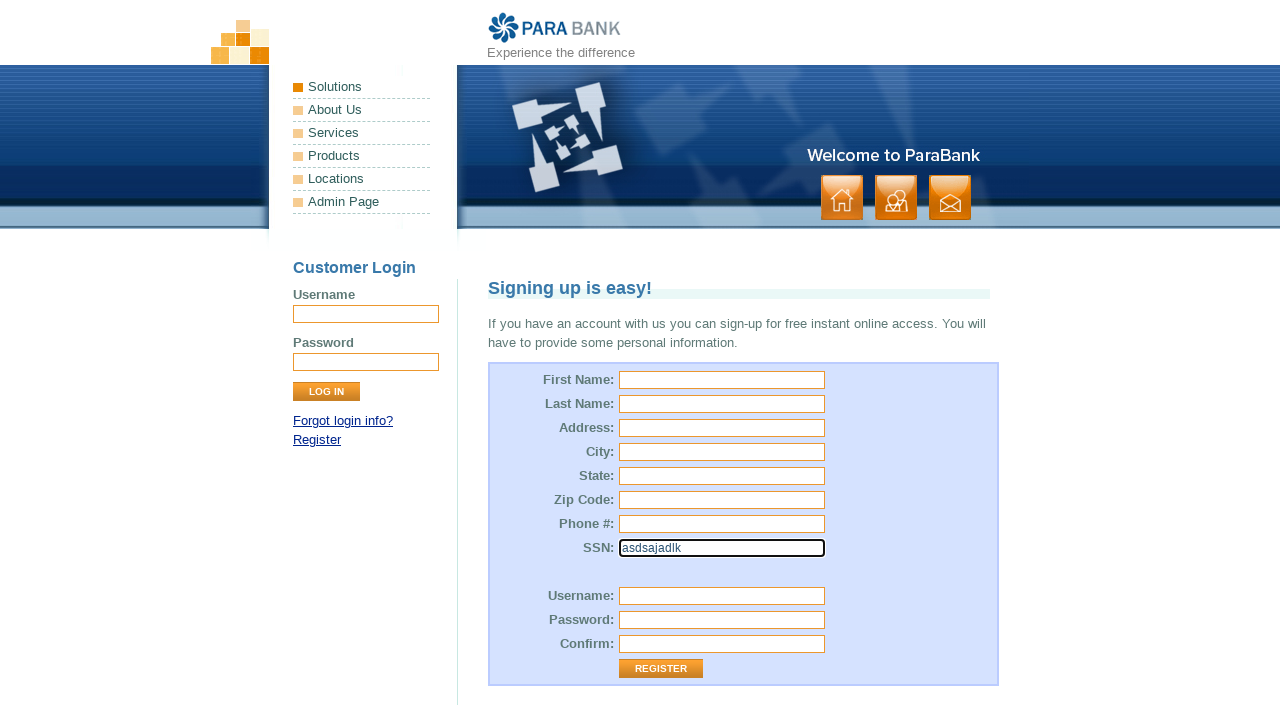

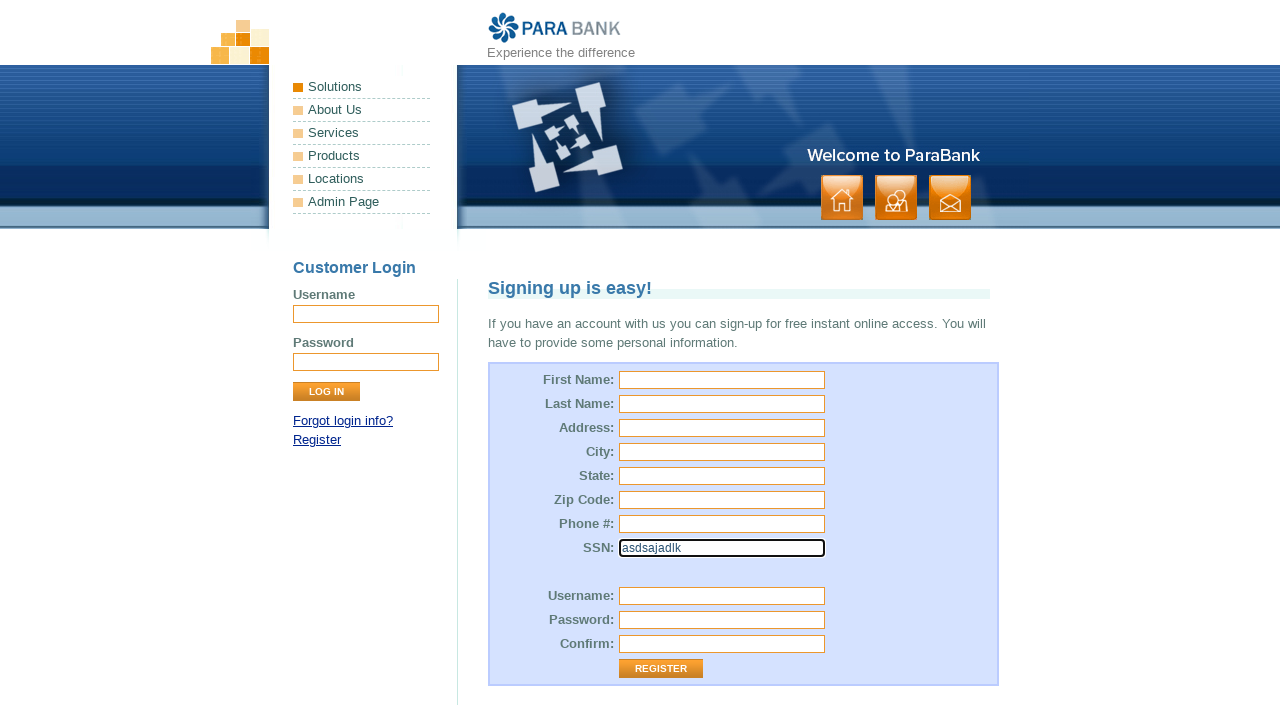